Navigates to the Geolocation page and verifies the demo element text with GPS instructions

Starting URL: https://the-internet.herokuapp.com/

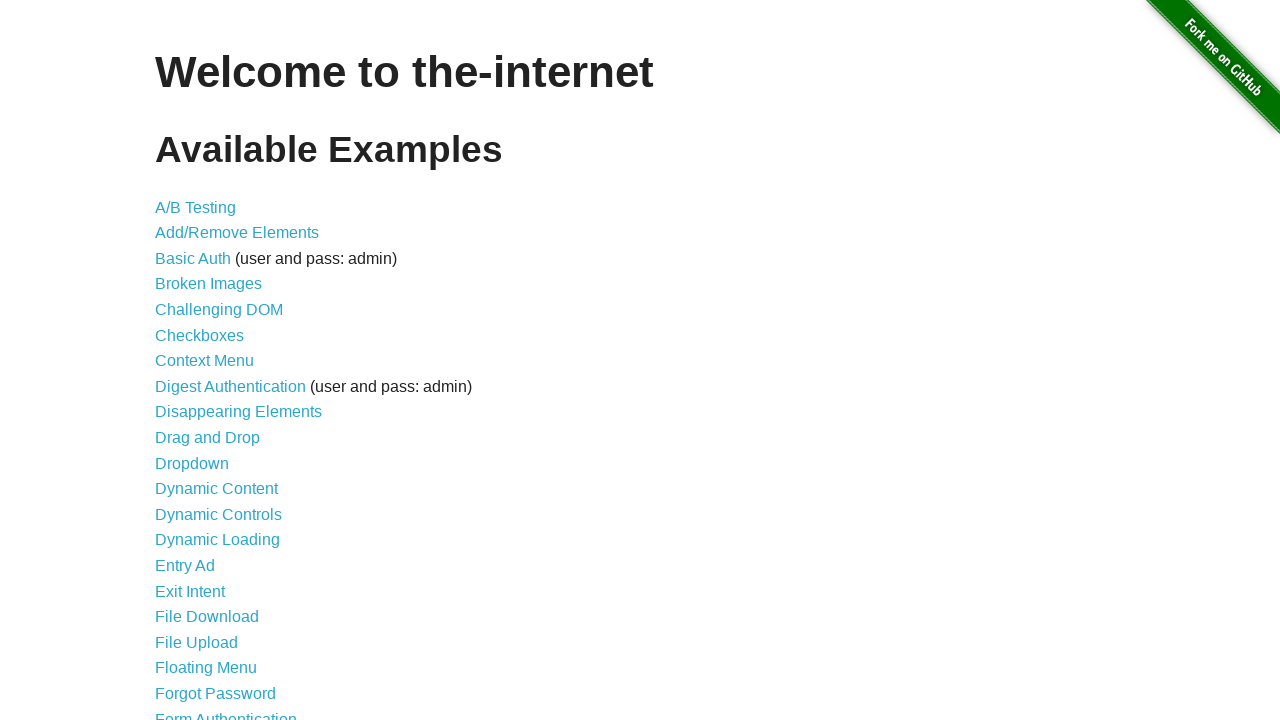

Clicked on Geolocation link at (198, 360) on a:text('Geolocation')
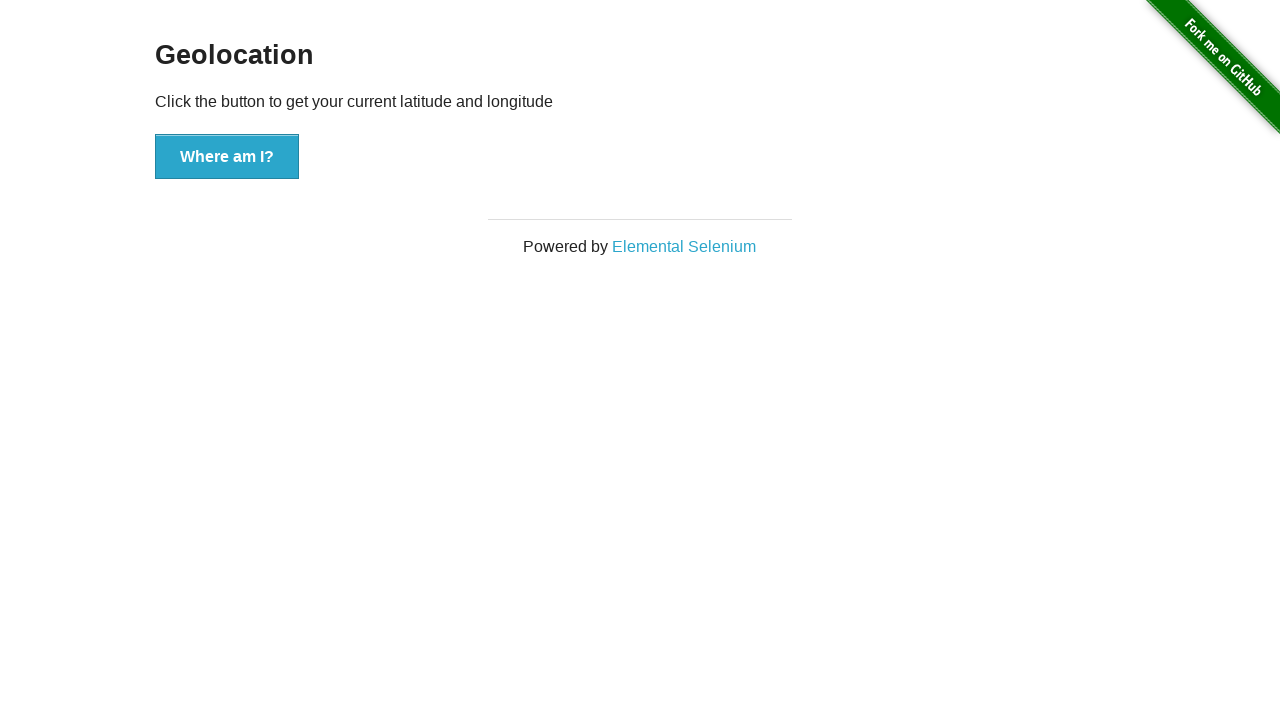

Located demo element with GPS instructions
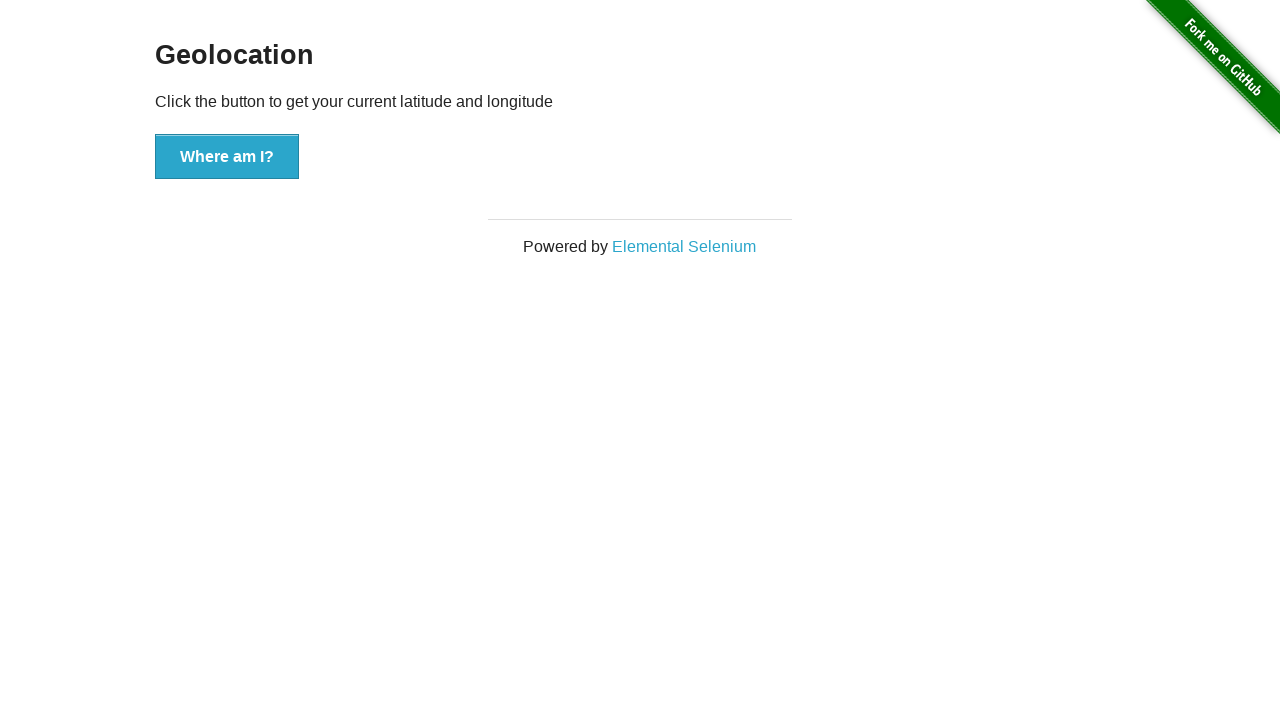

Retrieved demo element text: 'Click the button to get your current latitude and longitude'
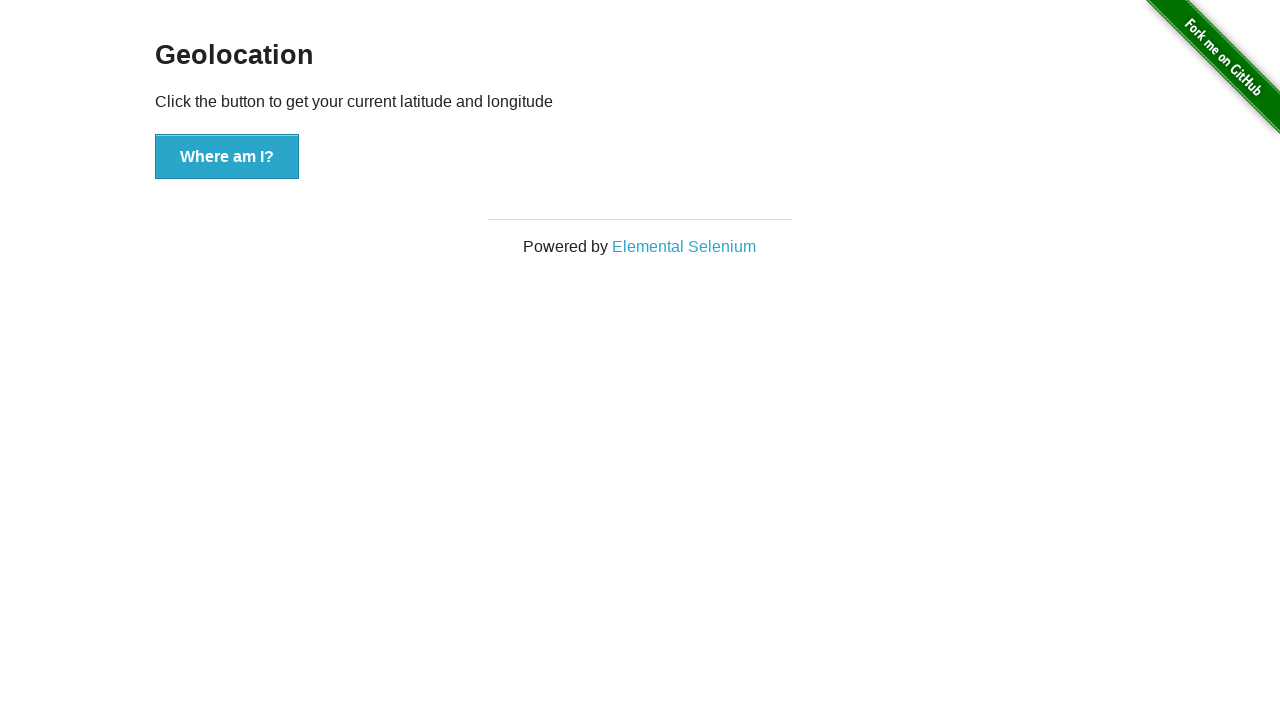

Verified demo element text matches expected GPS instruction text
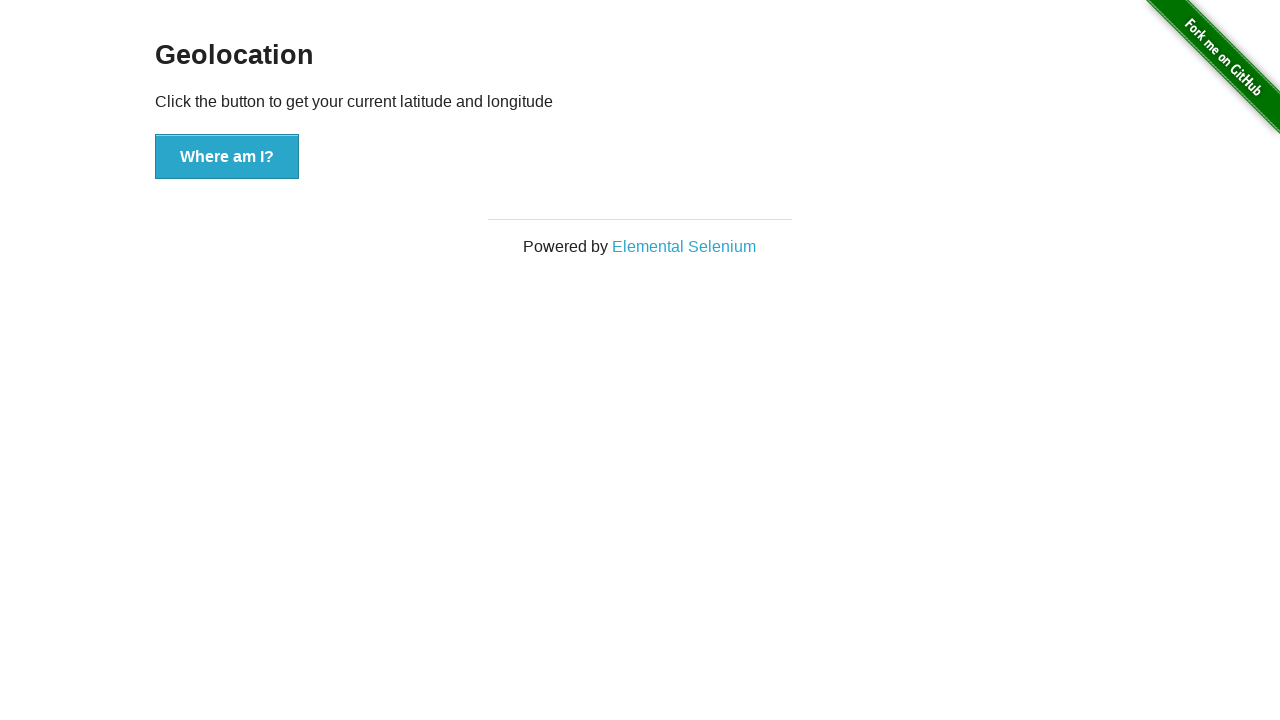

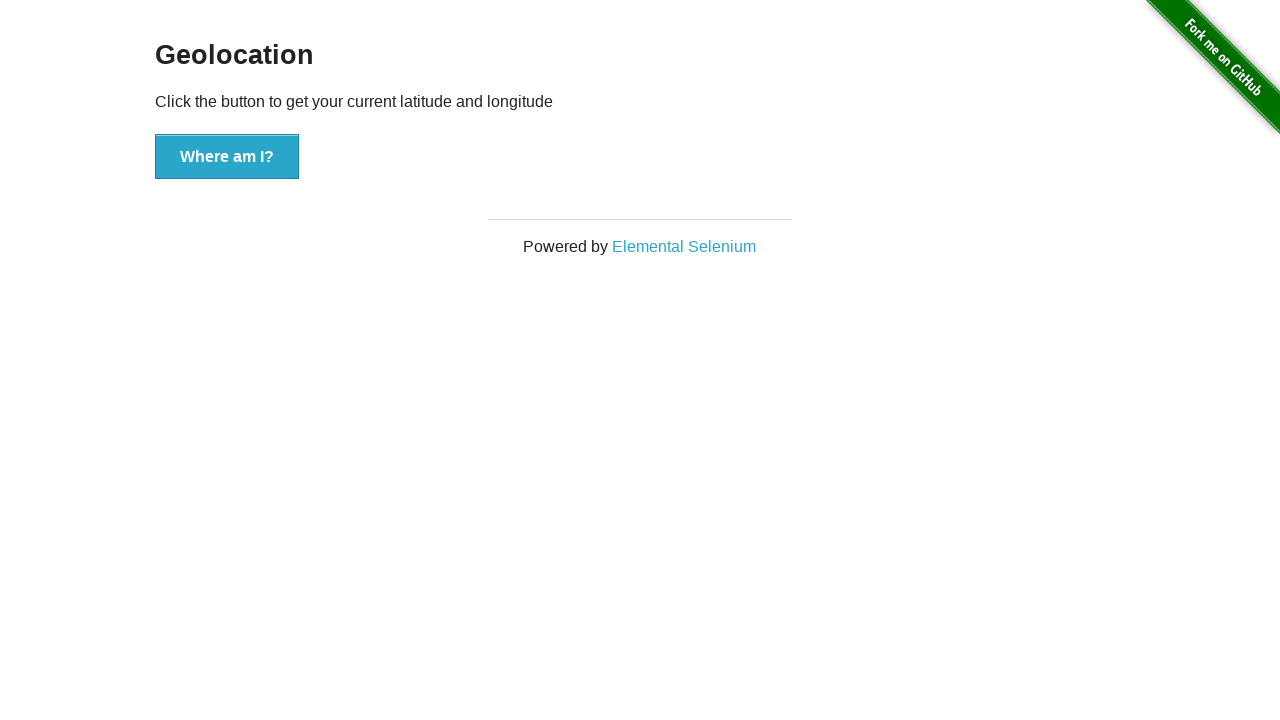